Clicks on the Facebook icon to navigate to Tatacliq's Facebook page

Starting URL: https://www.tatacliq.com/

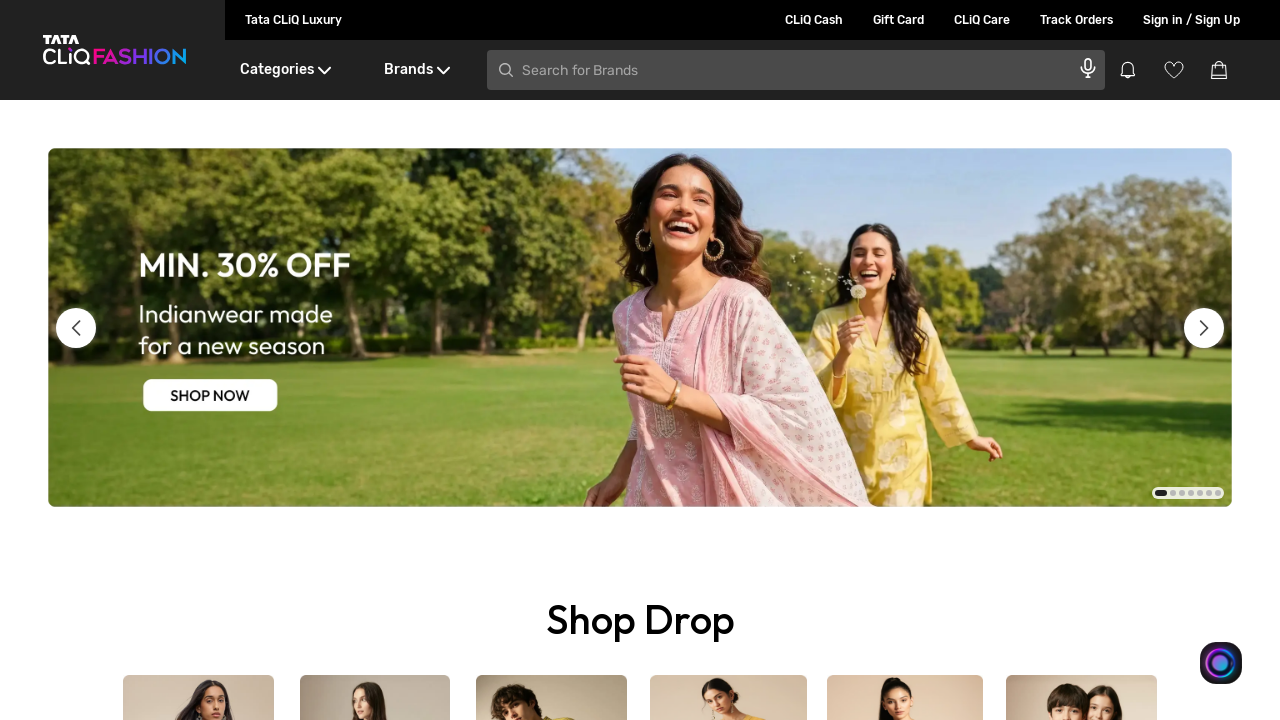

Scrolled down to footer section
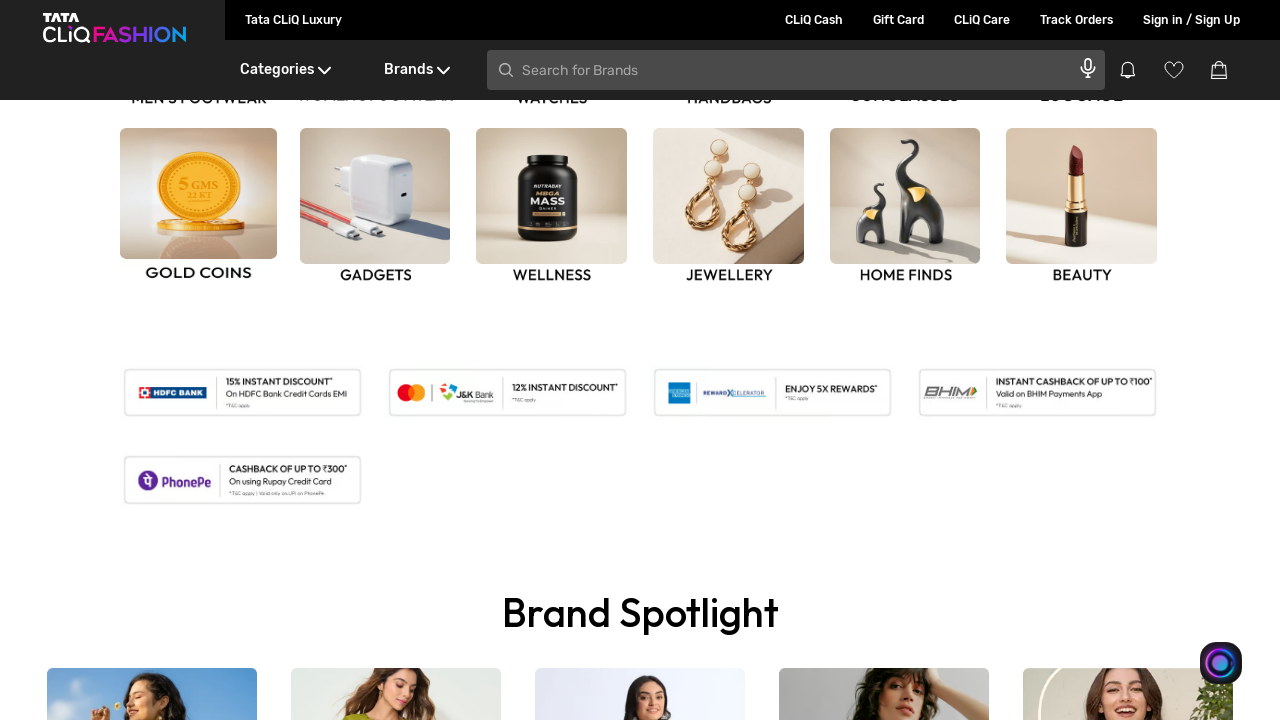

Clicked on Facebook icon to navigate to Tatacliq's Facebook page at (580, 360) on a[href='https://www.facebook.com/TataCLiQ/']
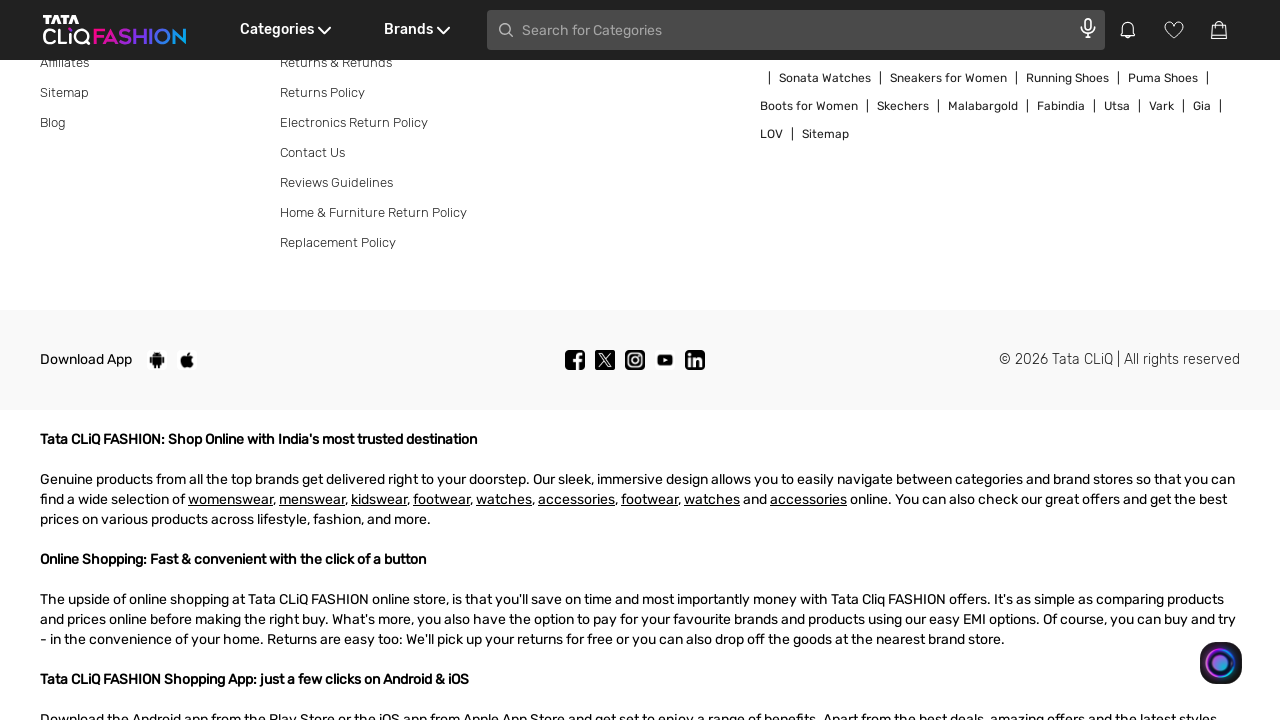

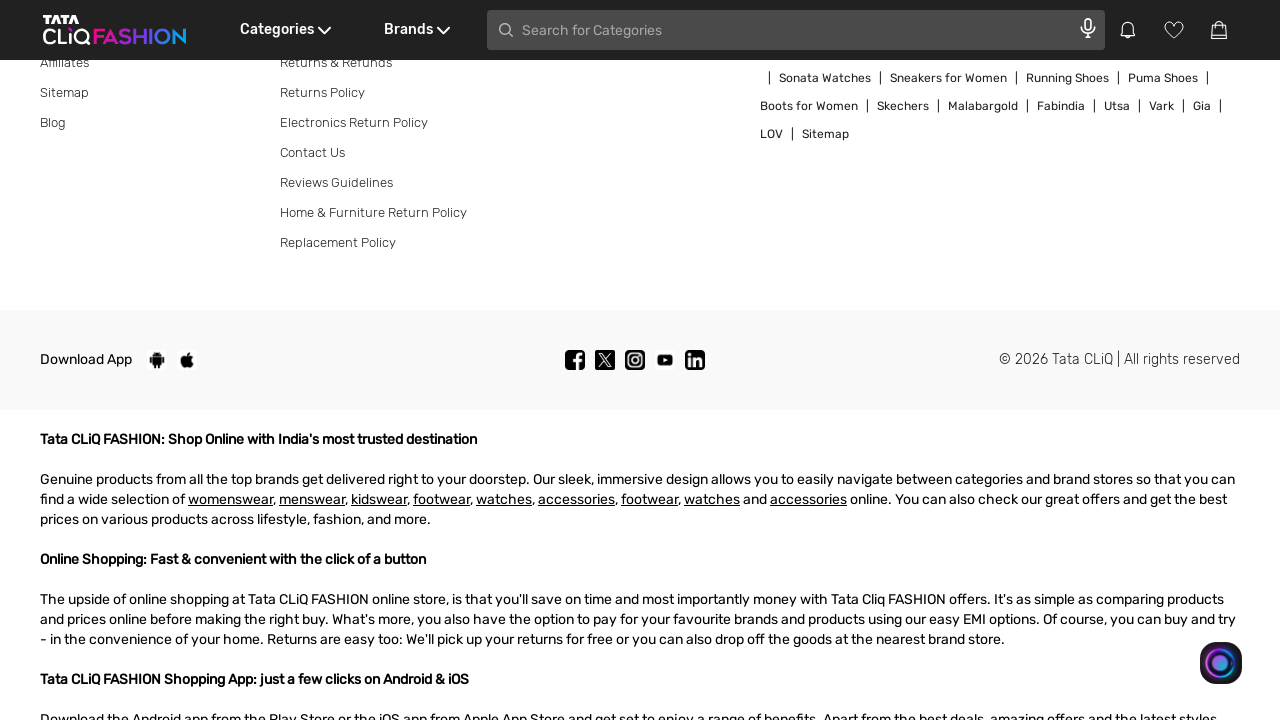